Tests drag and drop functionality within an iframe by dragging an image to a trash container

Starting URL: https://www.globalsqa.com/demo-site/draganddrop/

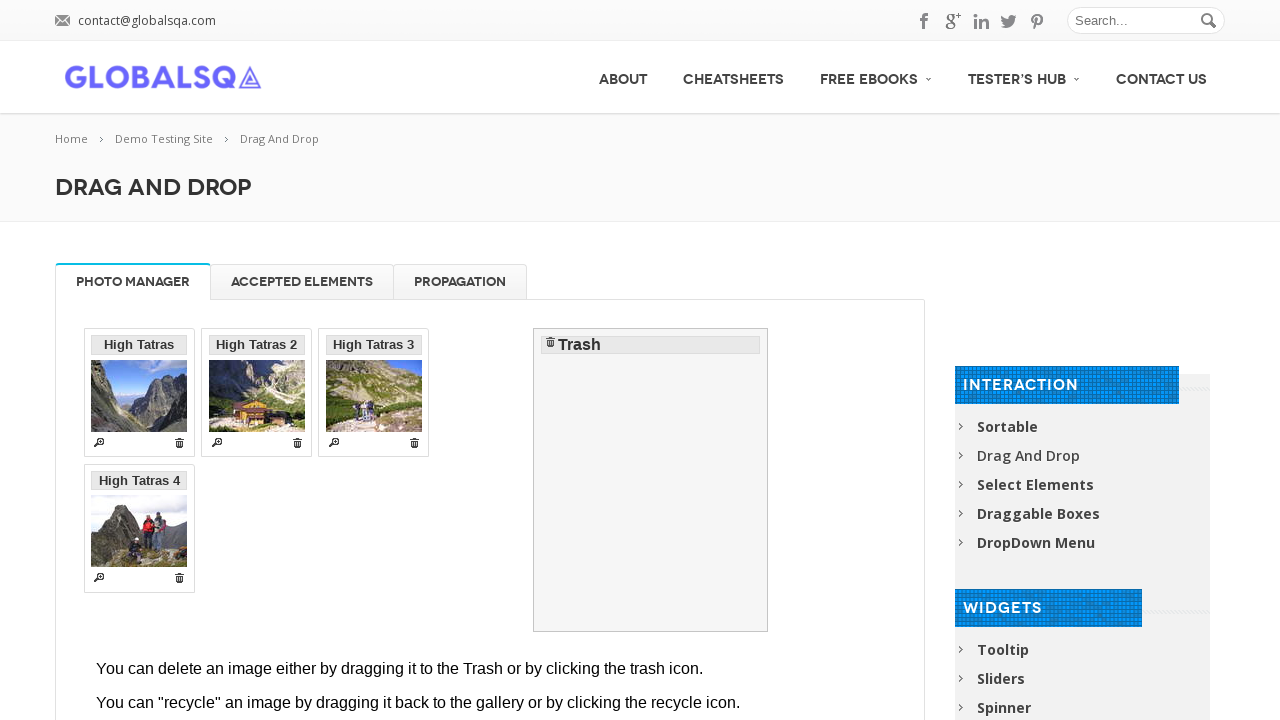

Located iframe containing Photo Manager drag and drop interface
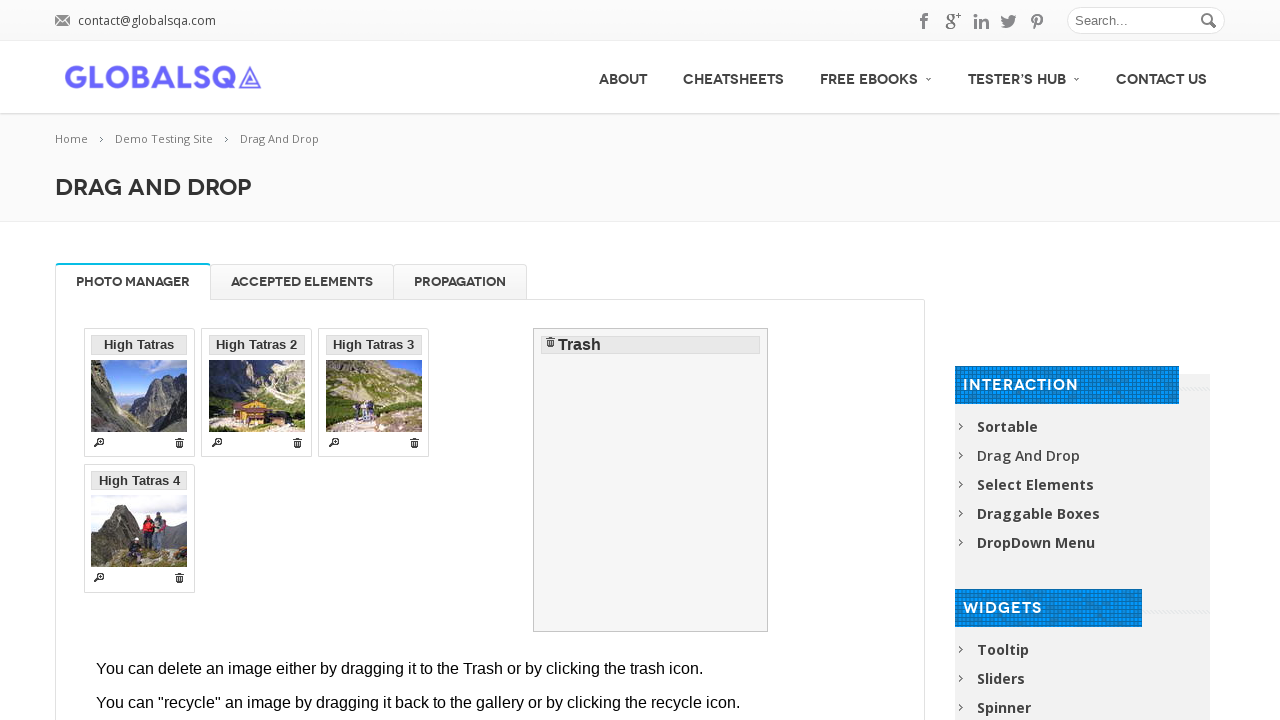

Located image element to be dragged (high_tatras_min.jpg)
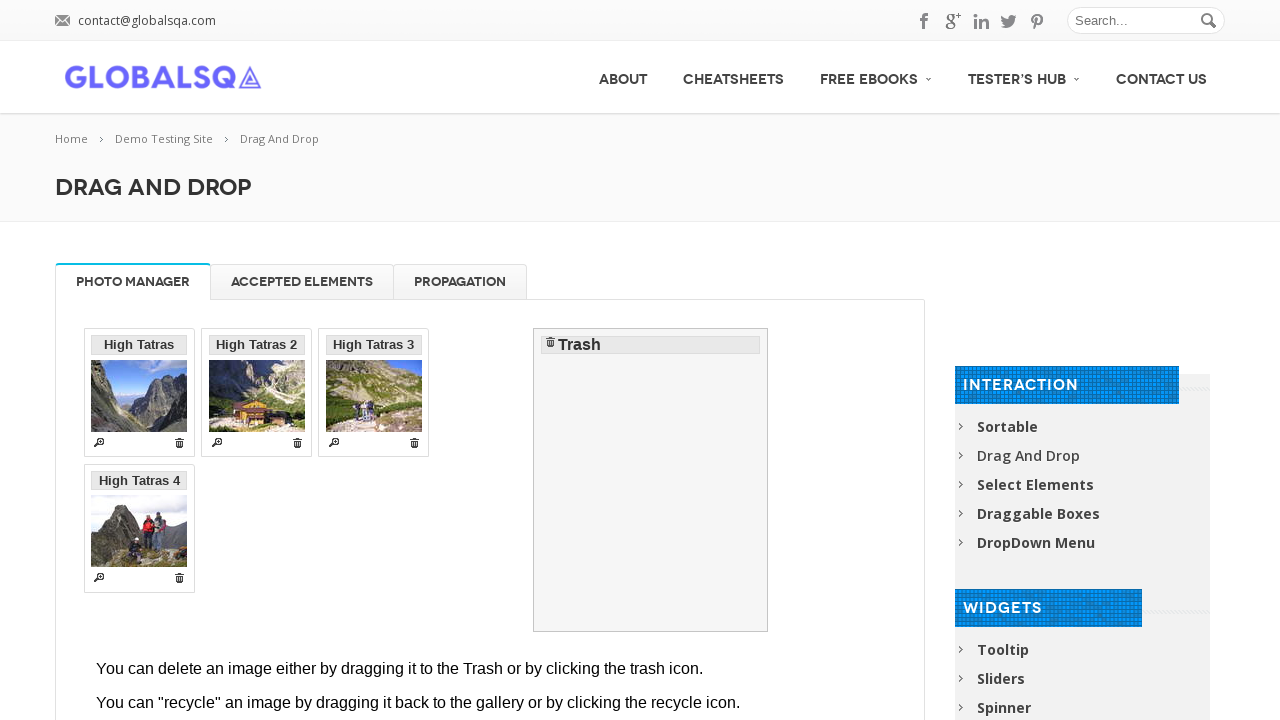

Located trash container destination element
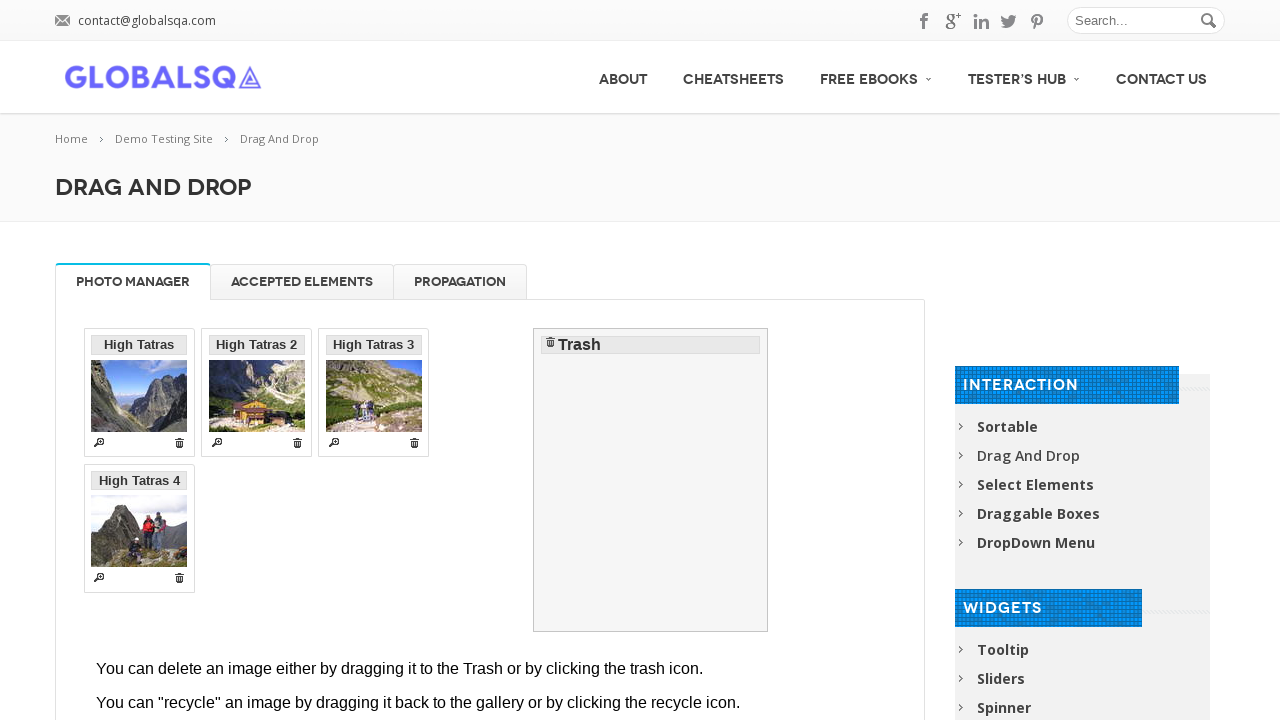

Performed drag and drop operation from image to trash container at (651, 480)
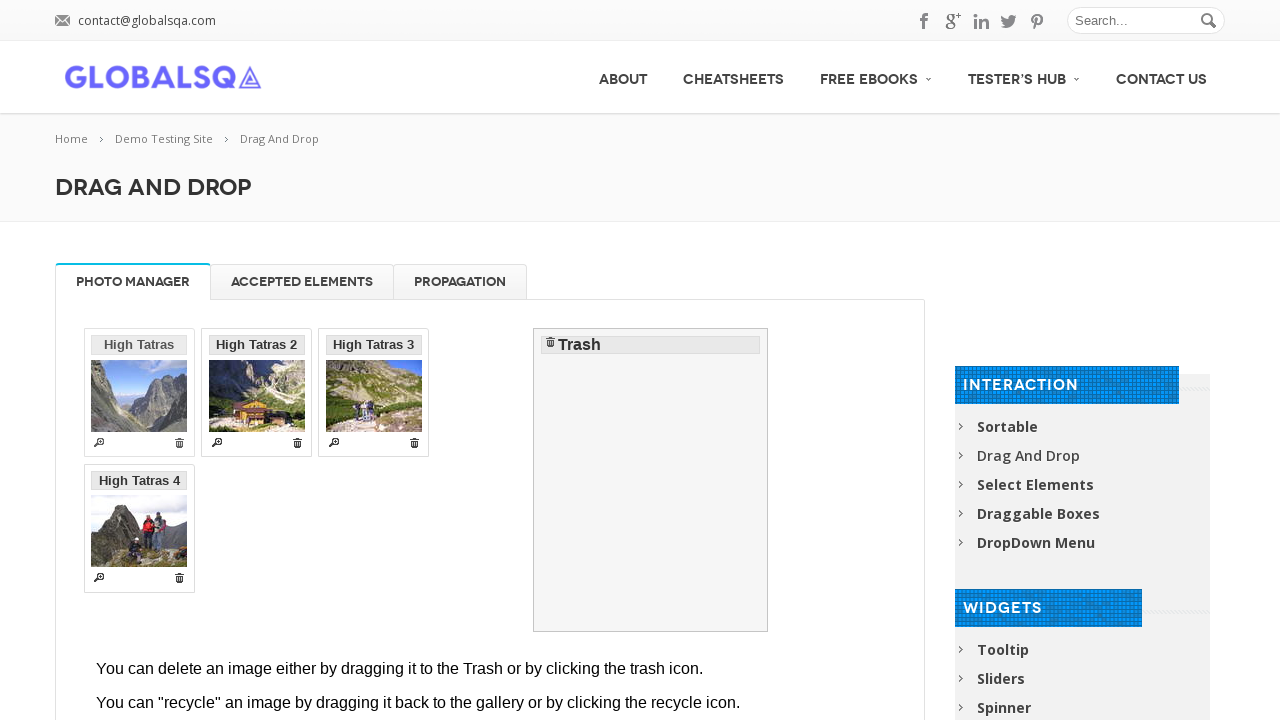

Retrieved page title to verify operation completed
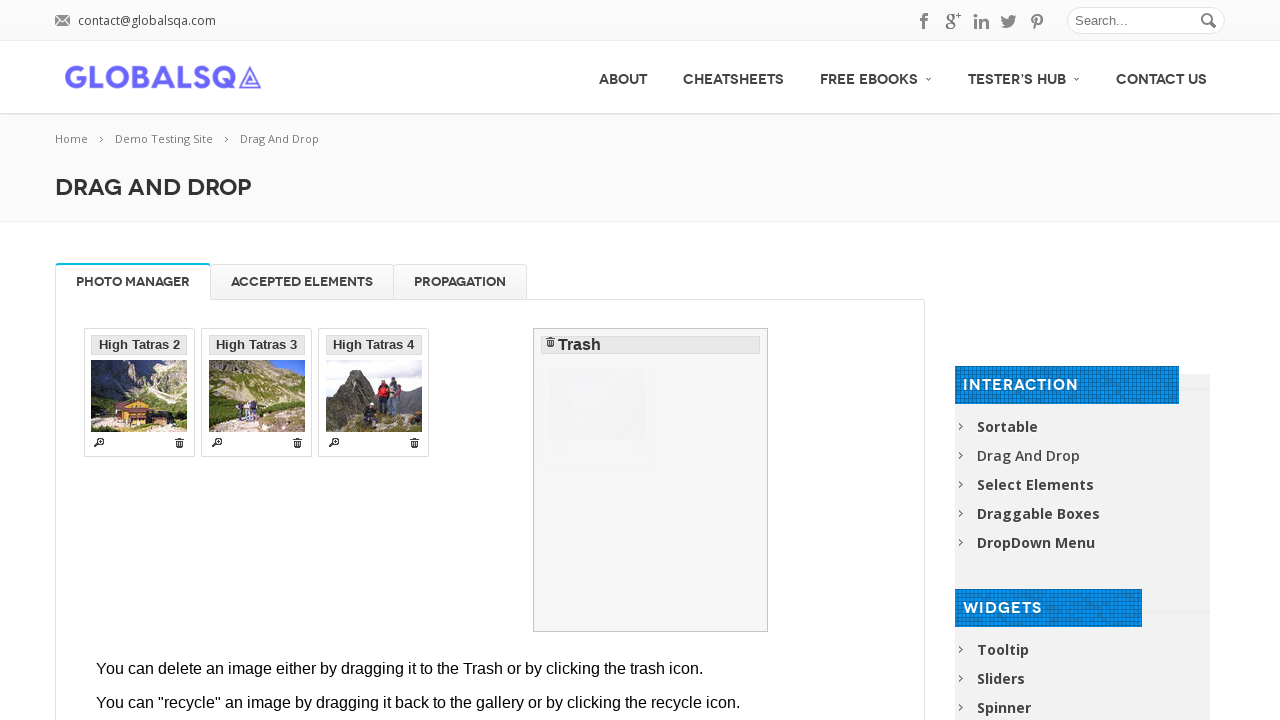

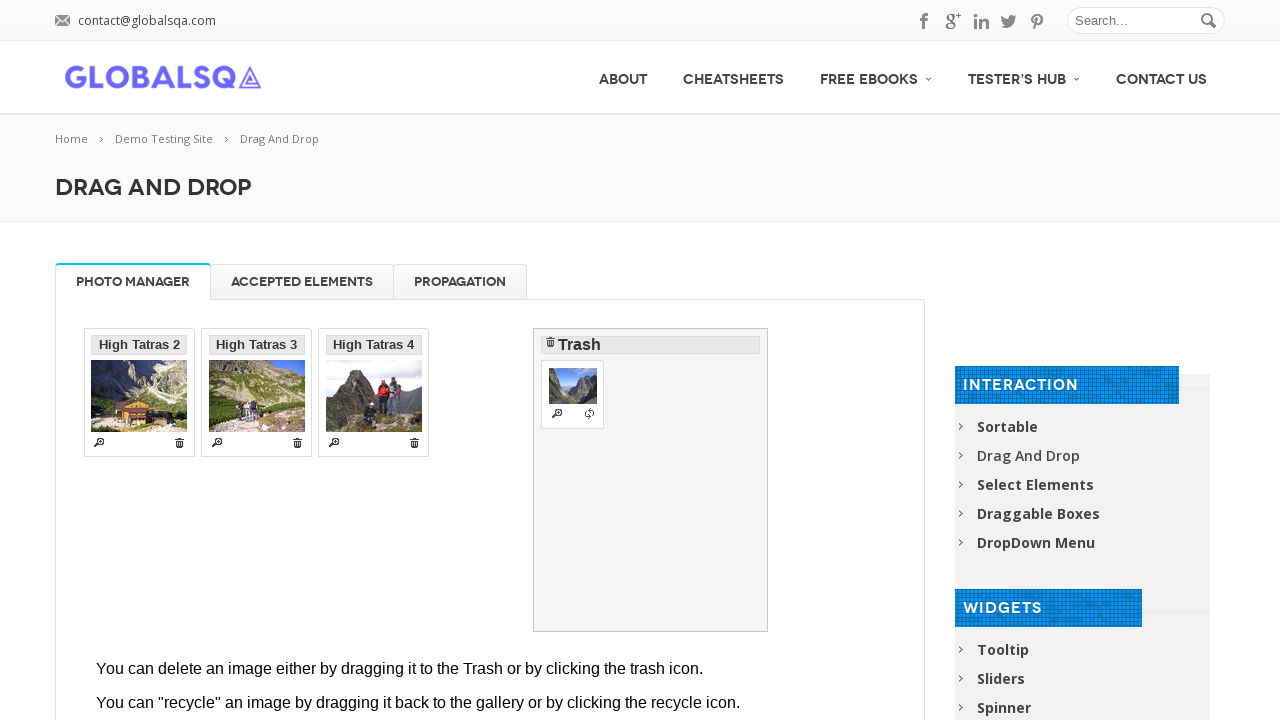